Tests form filling on DemoQA text box page by entering username, email, and address fields, then navigates to the Check Box section

Starting URL: https://demoqa.com/text-box

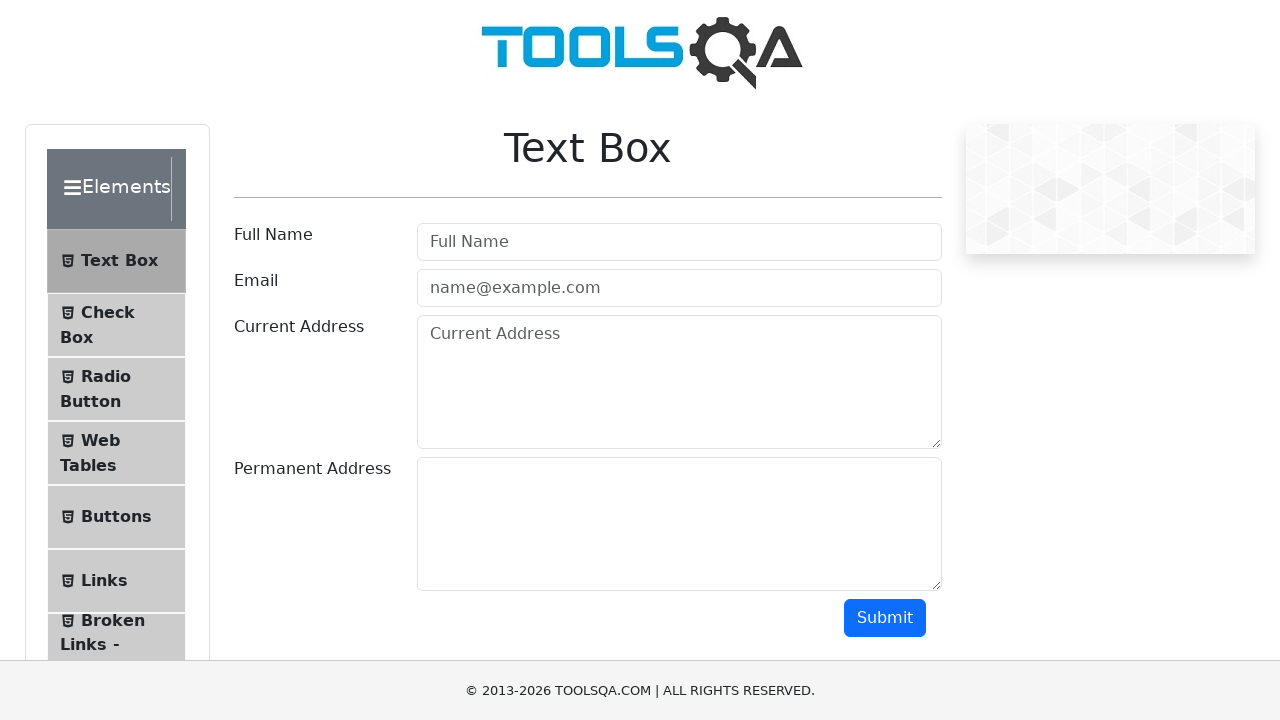

Filled userName field with 'FAWER3' on input#userName
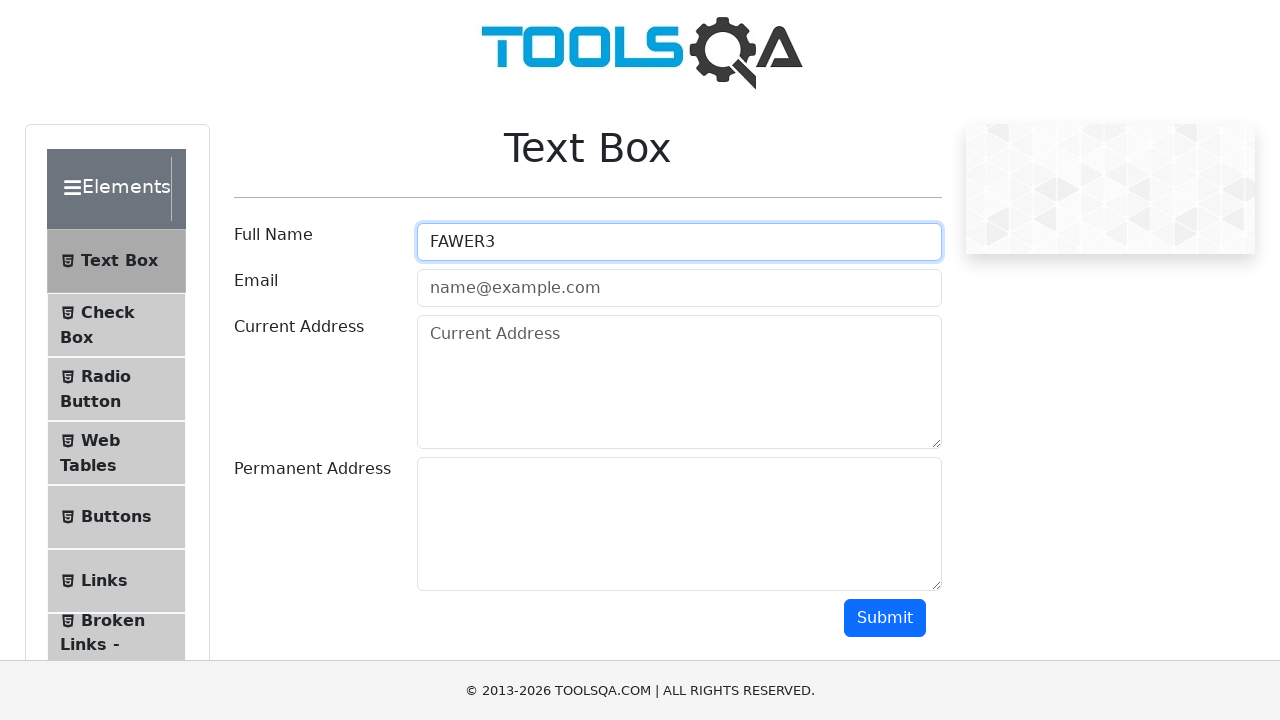

Filled userEmail field with 'testuser@gmail.com' on input#userEmail
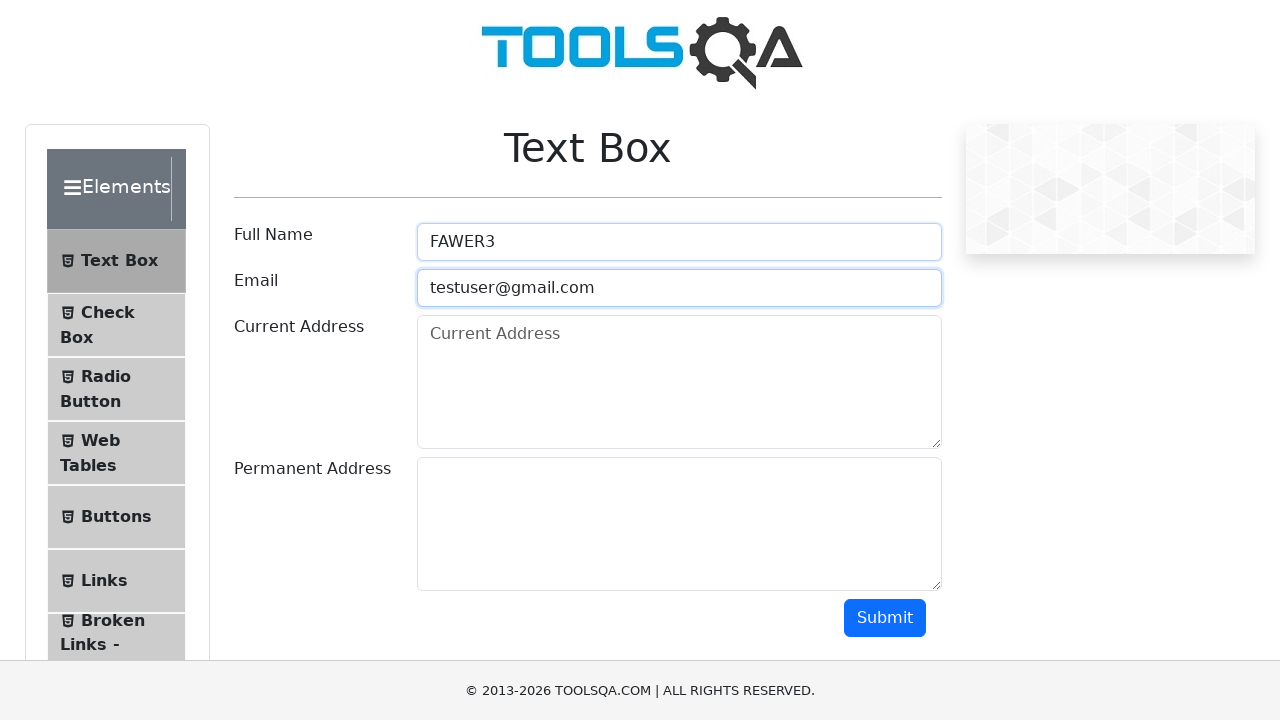

Filled currentAddress field with 'PRIMERA DIRECCION' on textarea#currentAddress
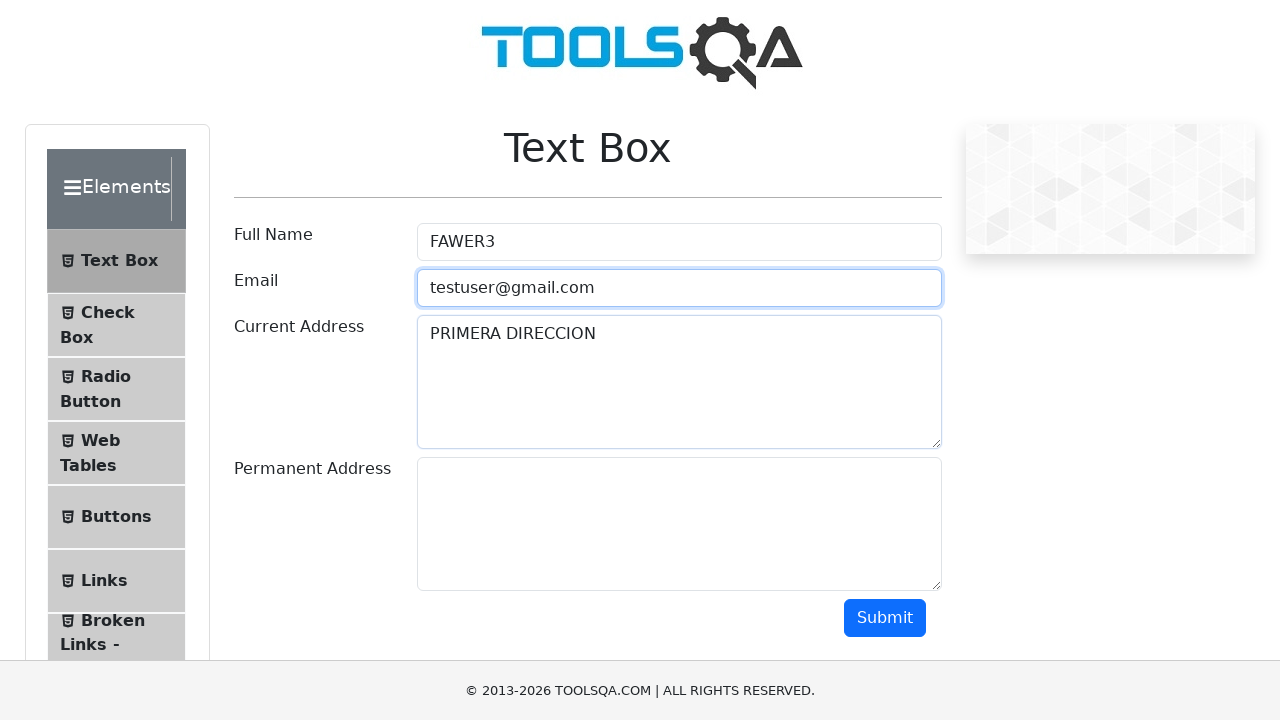

Filled permanentAddress field with 'SEGUNDA DIRECCION' on textarea#permanentAddress
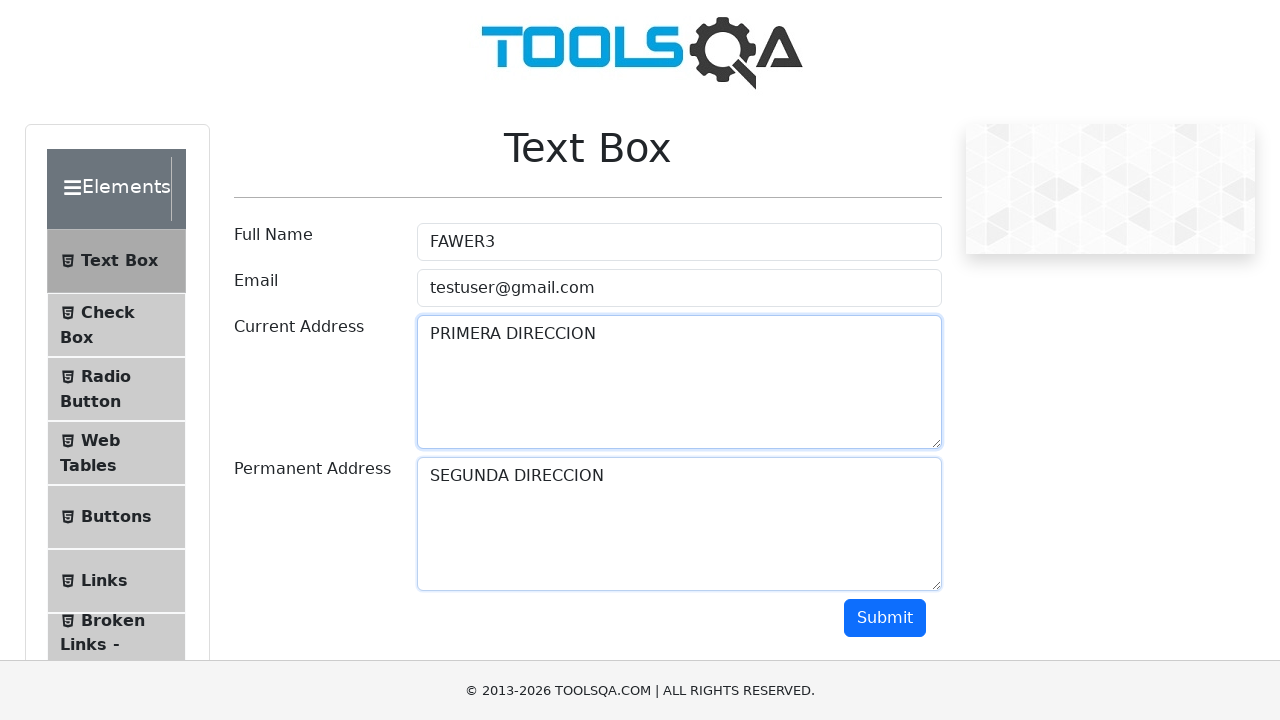

Clicked submit button to submit text box form at (885, 618) on button#submit
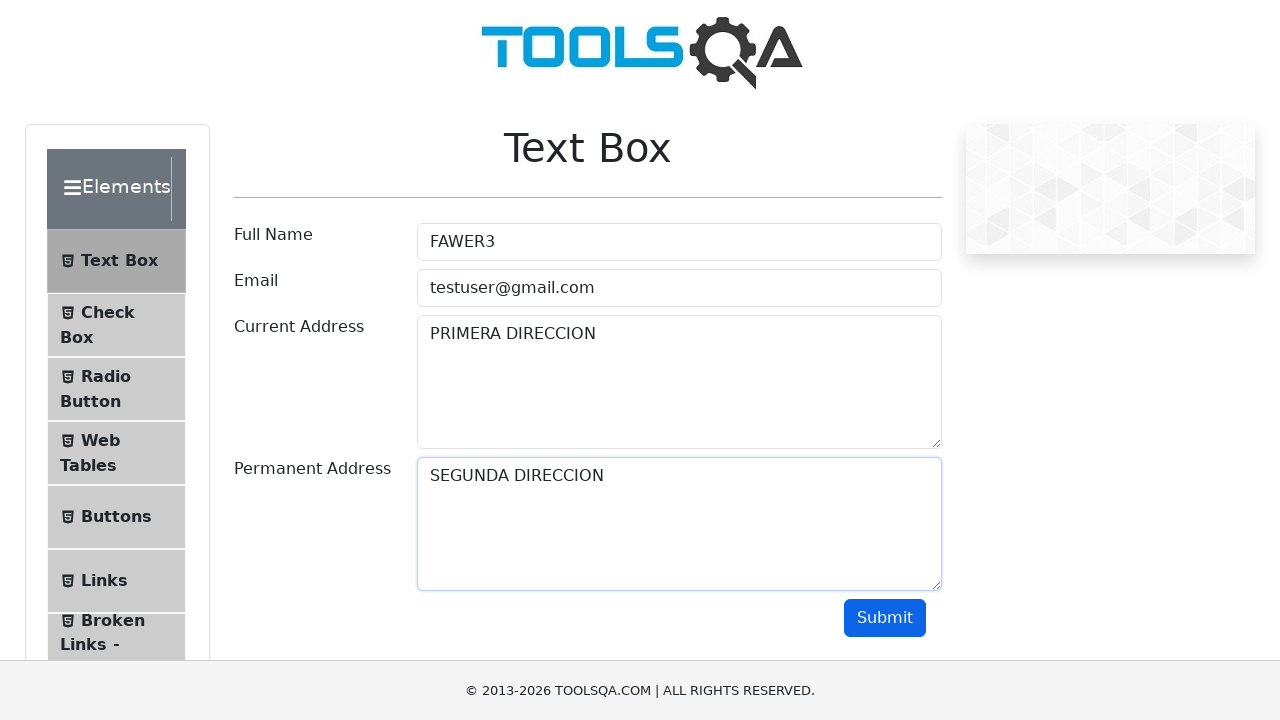

Scrolled down to make Check Box menu item visible
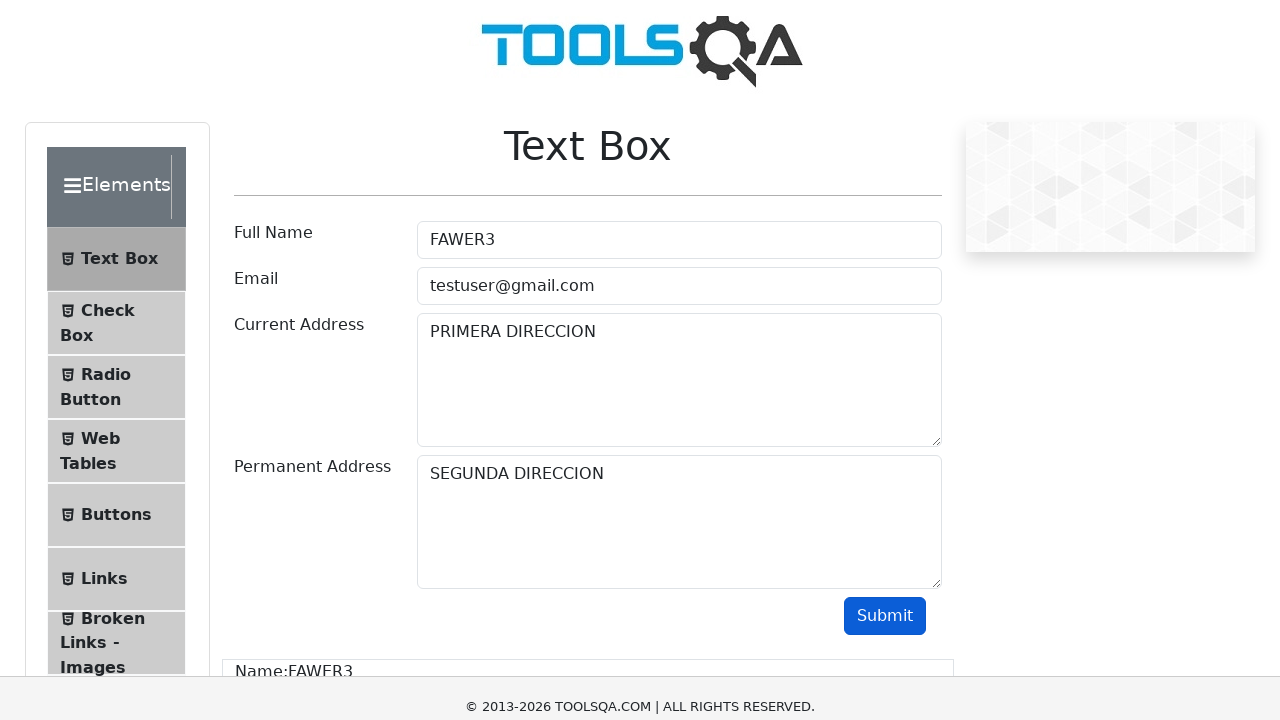

Clicked on Check Box menu item at (108, 12) on span.text:text('Check Box')
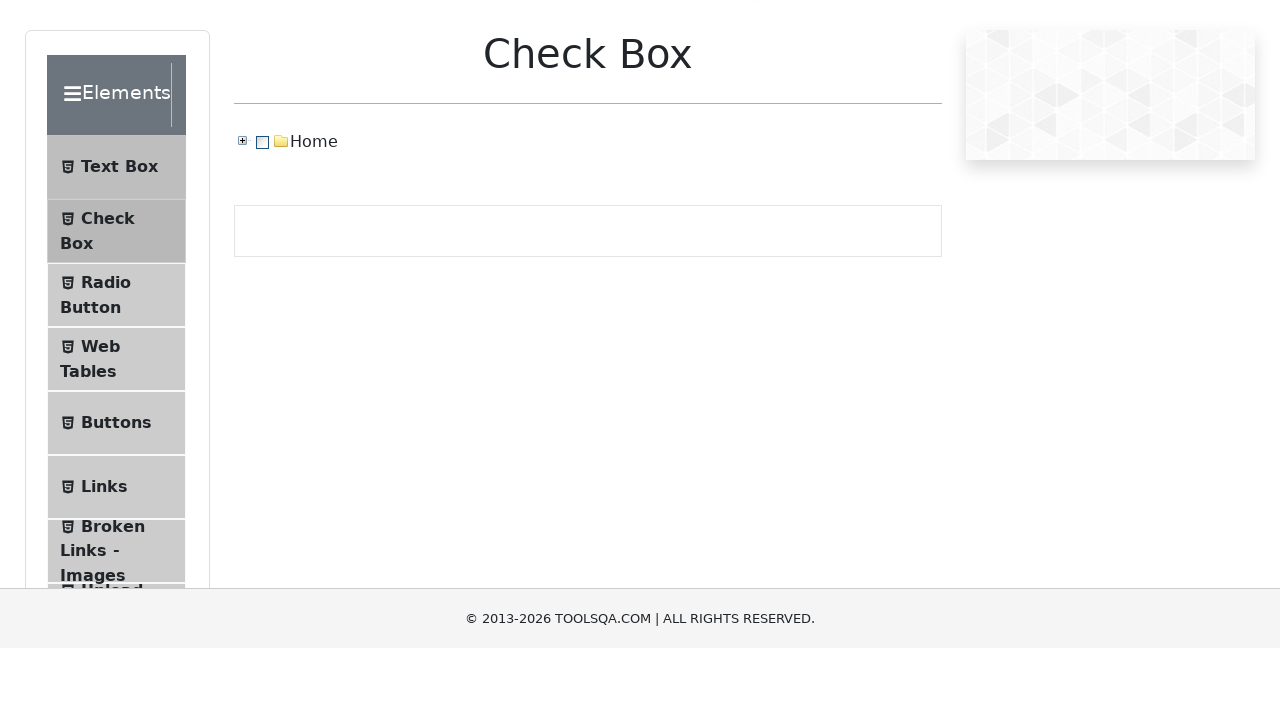

Check Box page loaded successfully
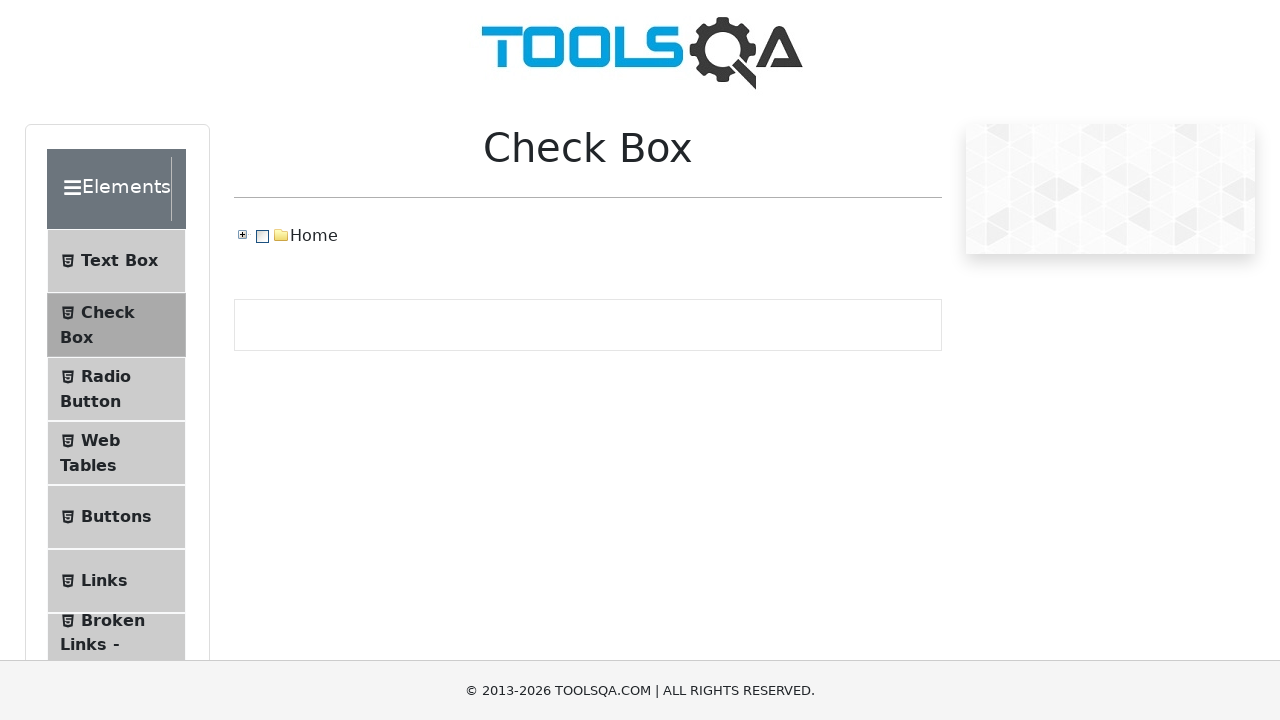

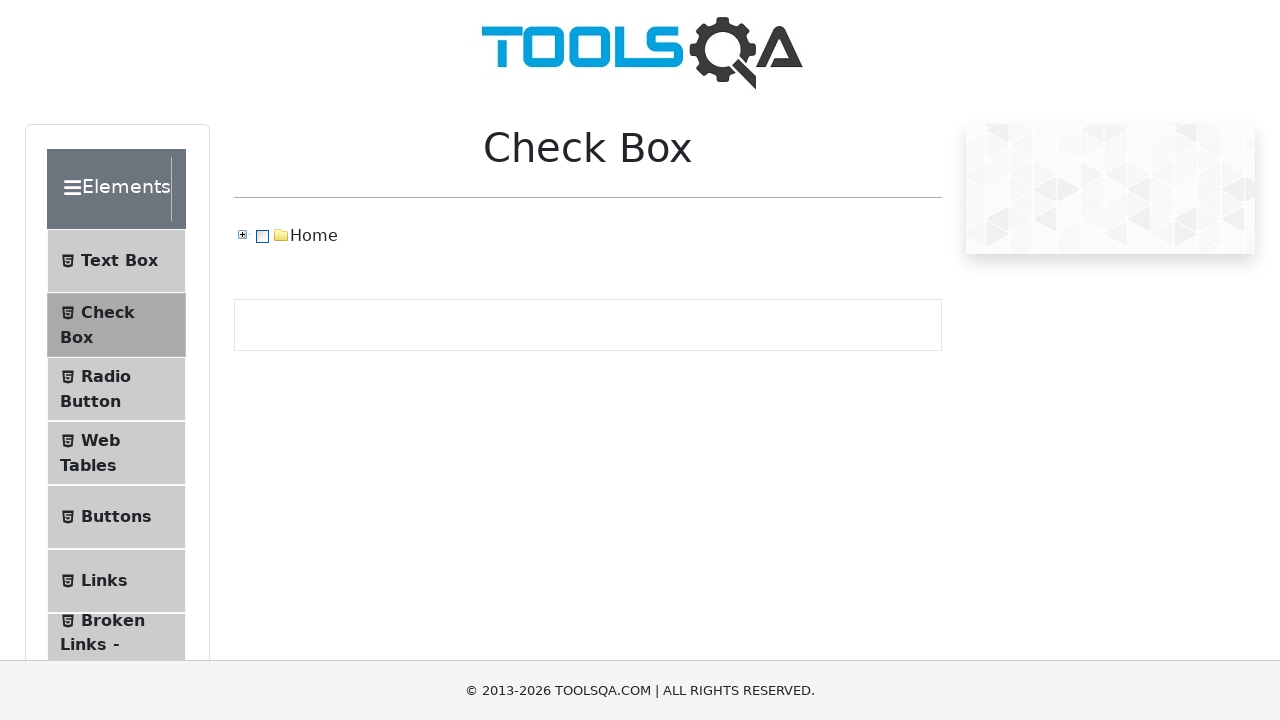